Tests browser window/tab handling by finding links in a table column, opening each link in a new tab using keyboard shortcuts, then switching between all opened tabs.

Starting URL: https://www.rahulshettyacademy.com/AutomationPractice/

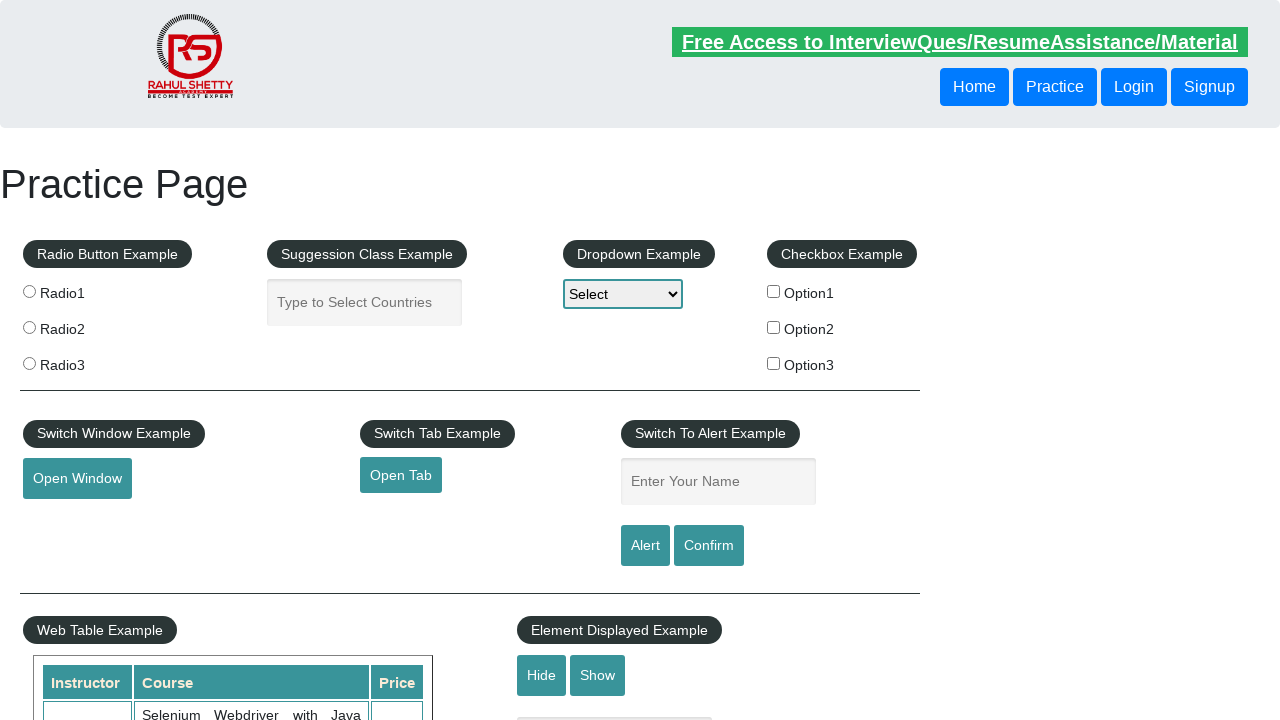

Waited for footer element to load
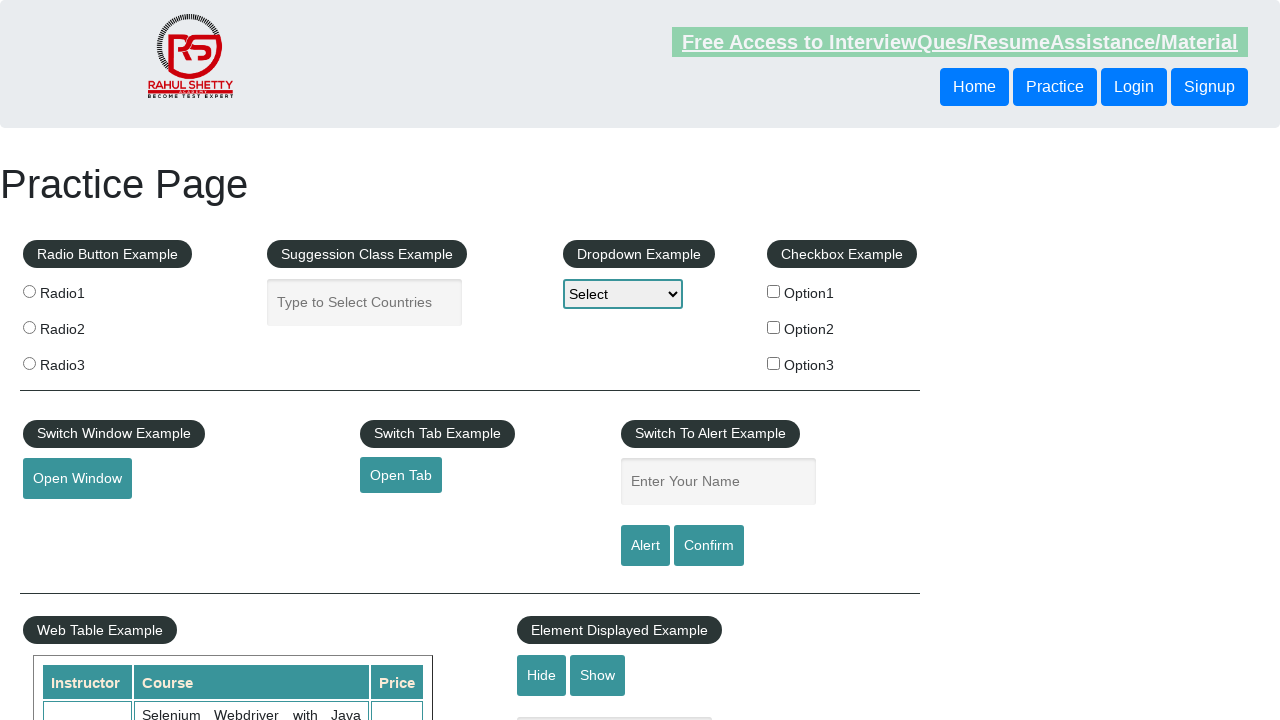

Located first column in footer table
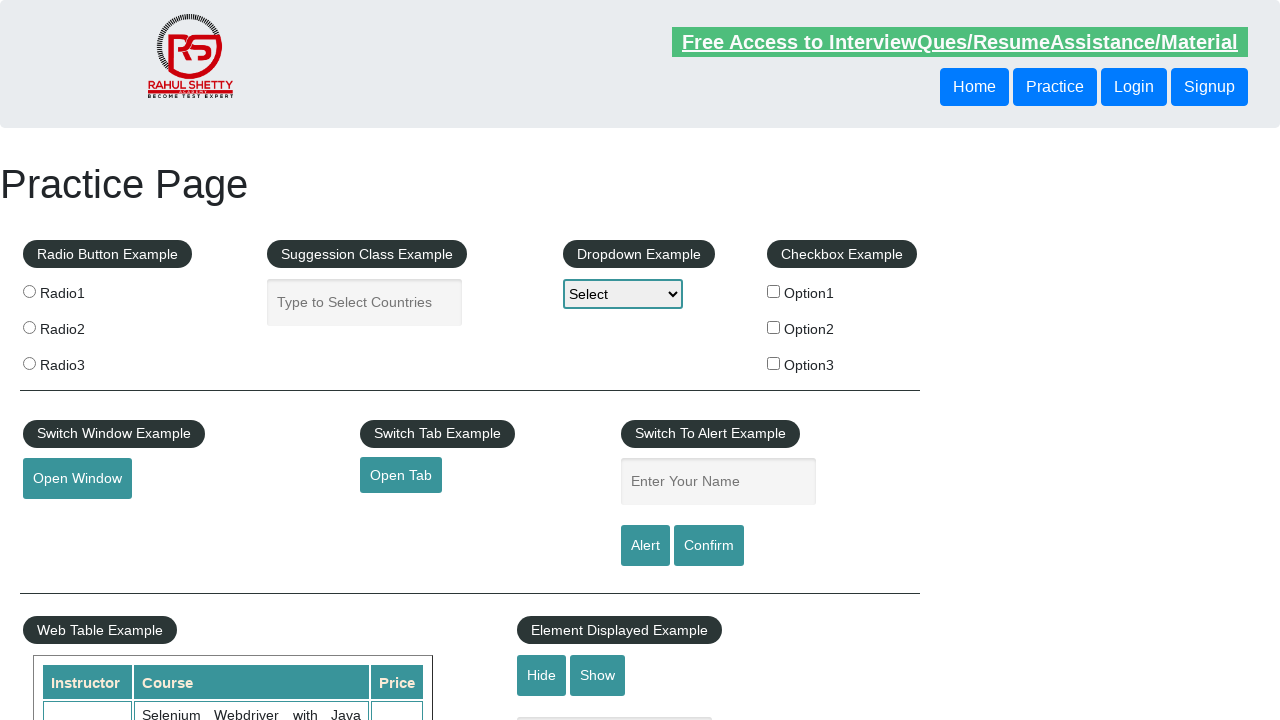

Found 5 links in the column
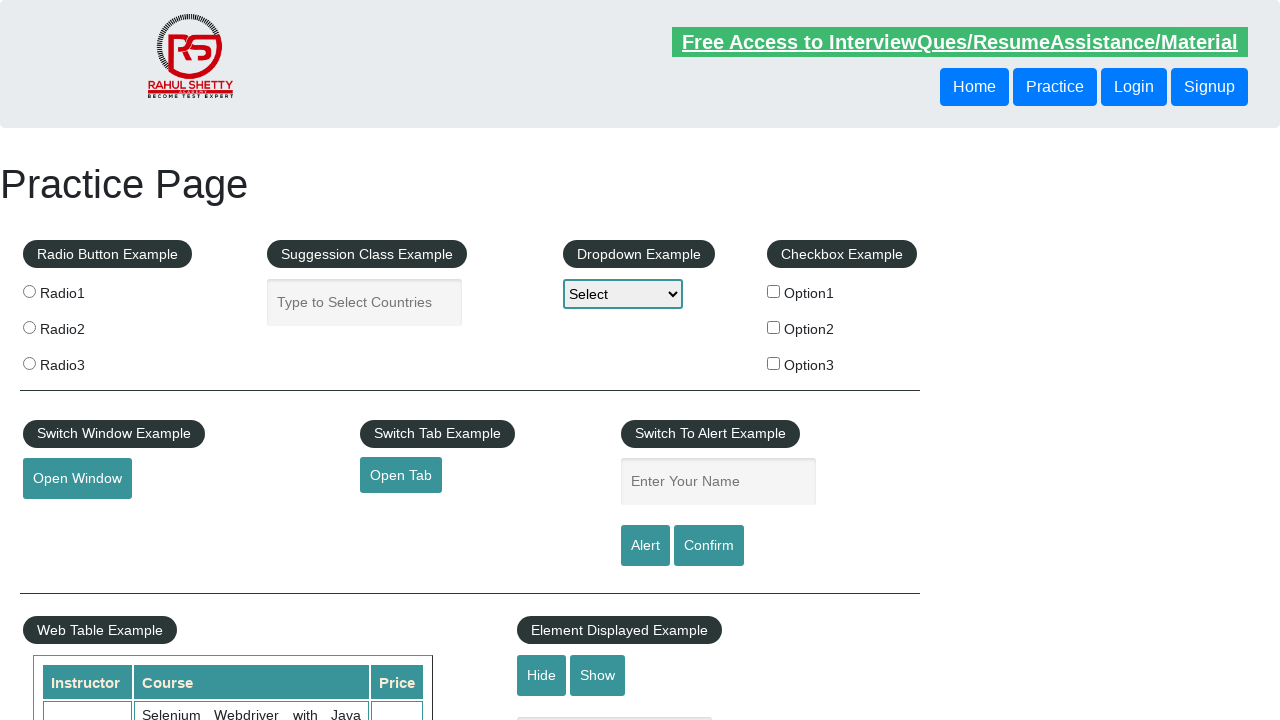

Opened link 1 in new tab using Ctrl+Click at (68, 520) on //table/tbody/tr/td[1]/ul >> a >> nth=1
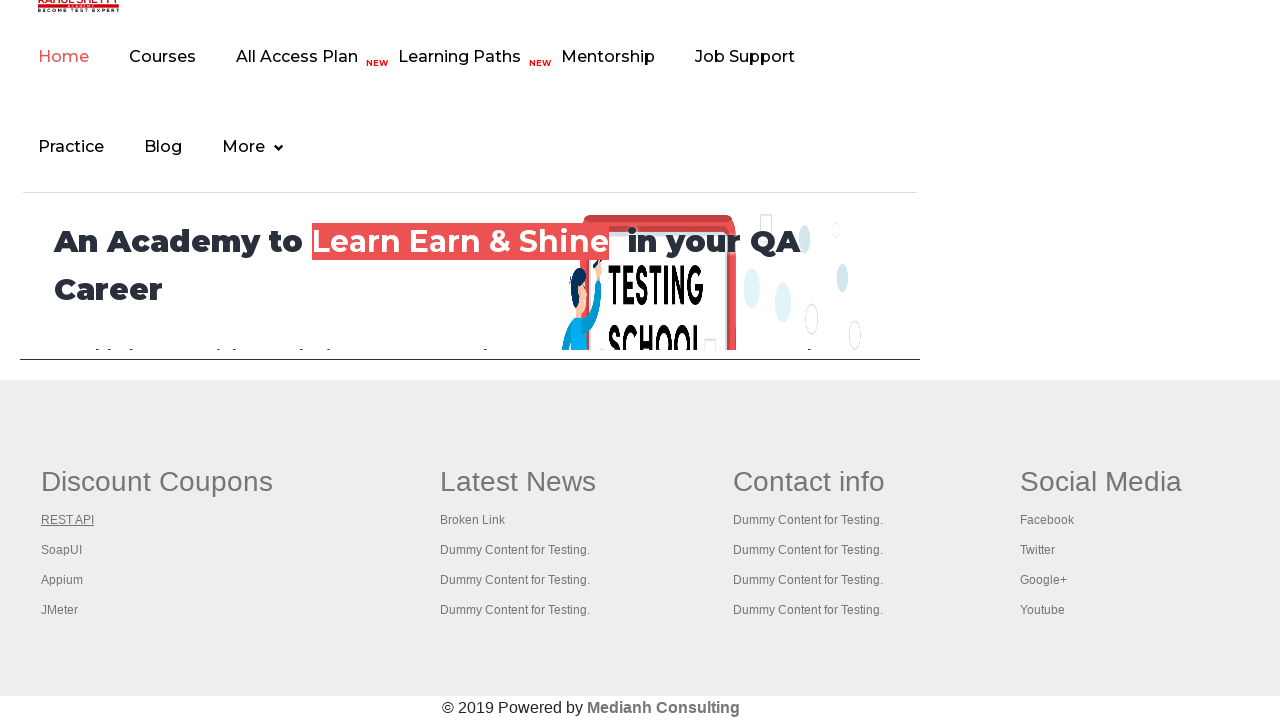

Opened link 2 in new tab using Ctrl+Click at (62, 550) on //table/tbody/tr/td[1]/ul >> a >> nth=2
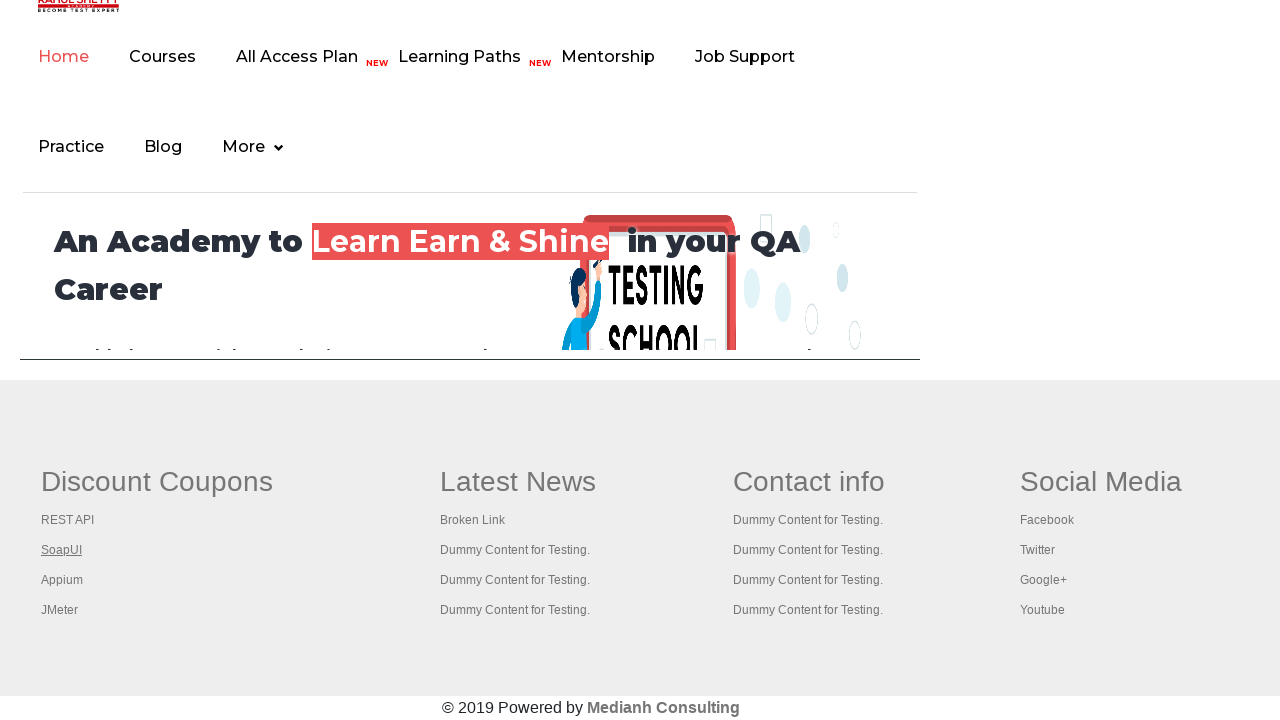

Opened link 3 in new tab using Ctrl+Click at (62, 580) on //table/tbody/tr/td[1]/ul >> a >> nth=3
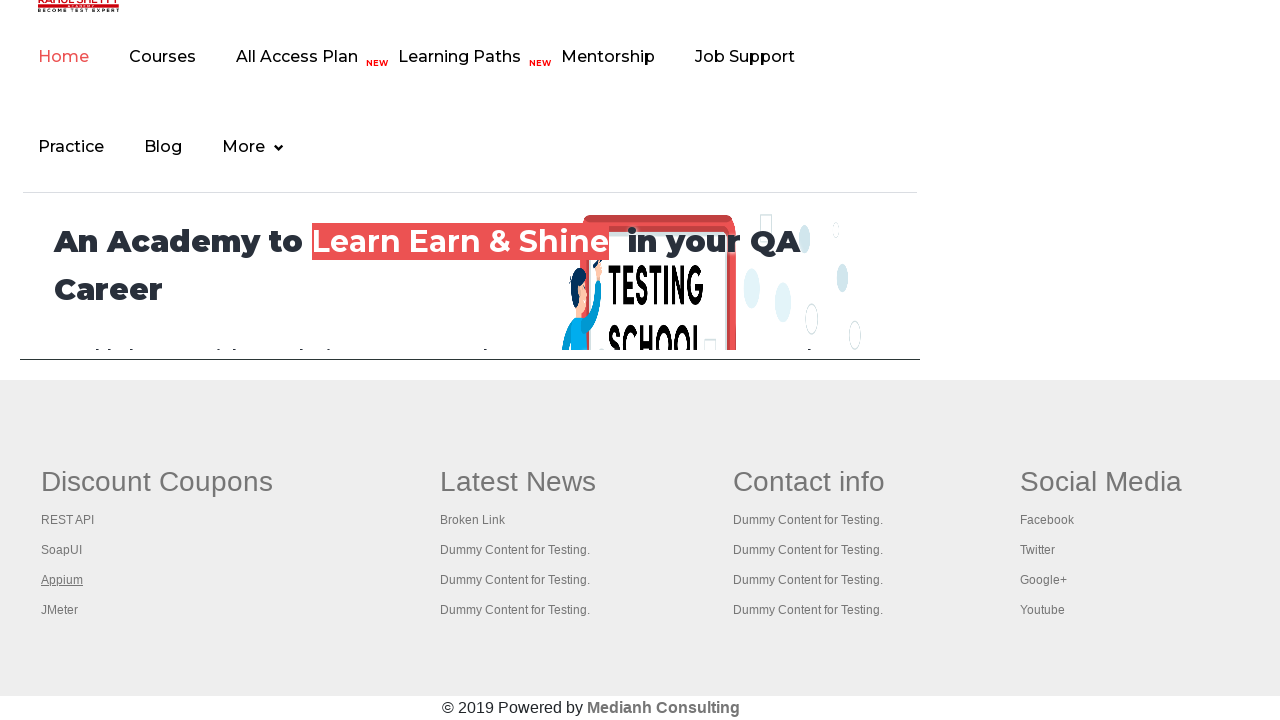

Opened link 4 in new tab using Ctrl+Click at (60, 610) on //table/tbody/tr/td[1]/ul >> a >> nth=4
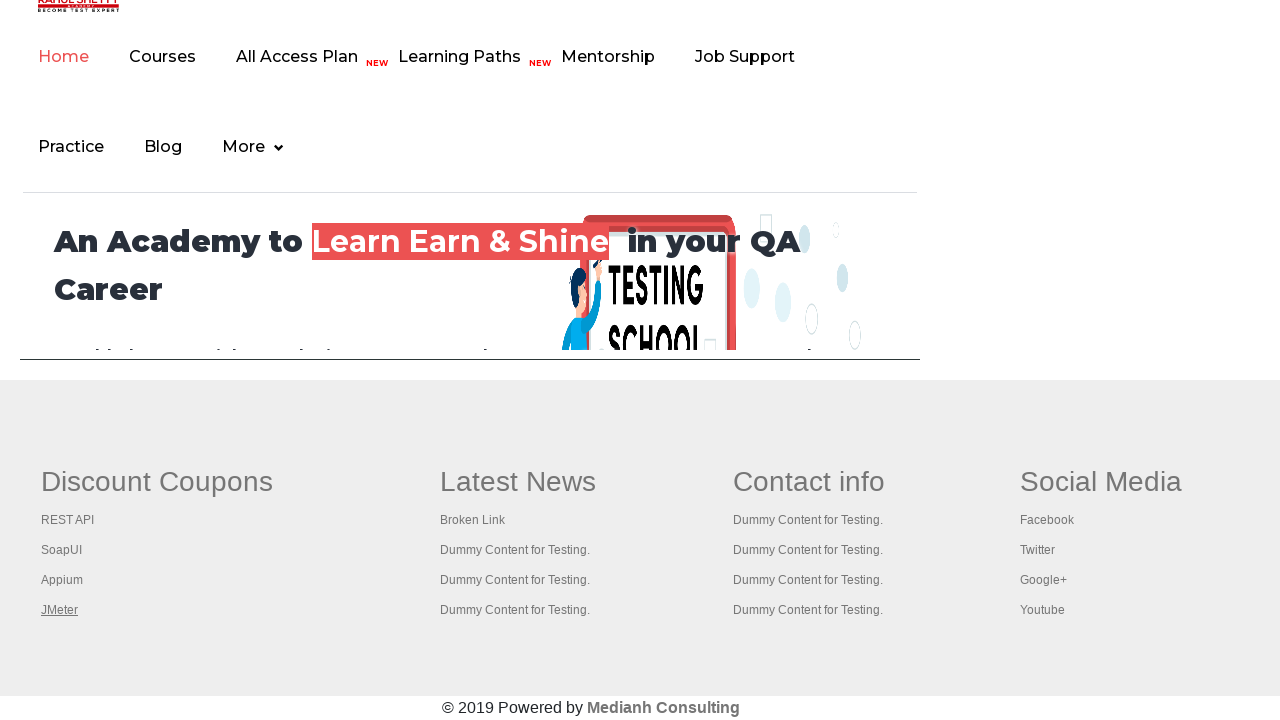

Retrieved all 5 open tabs/pages
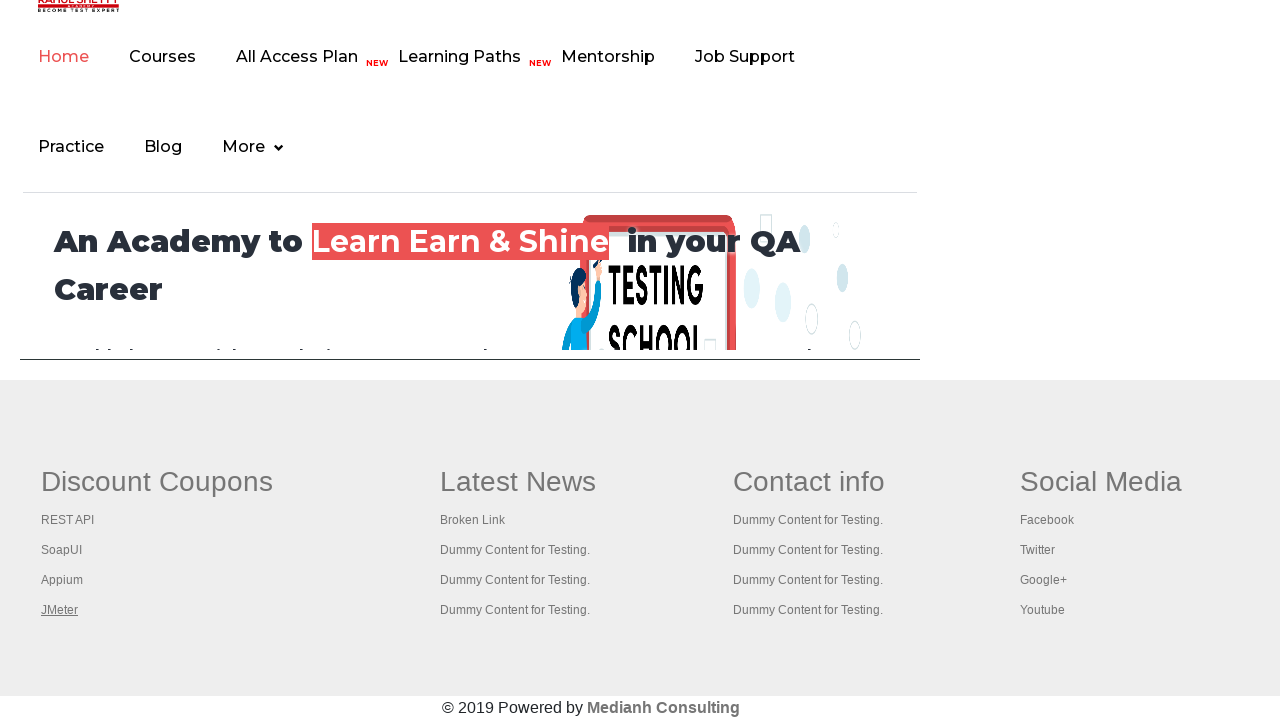

Switched to a new tab
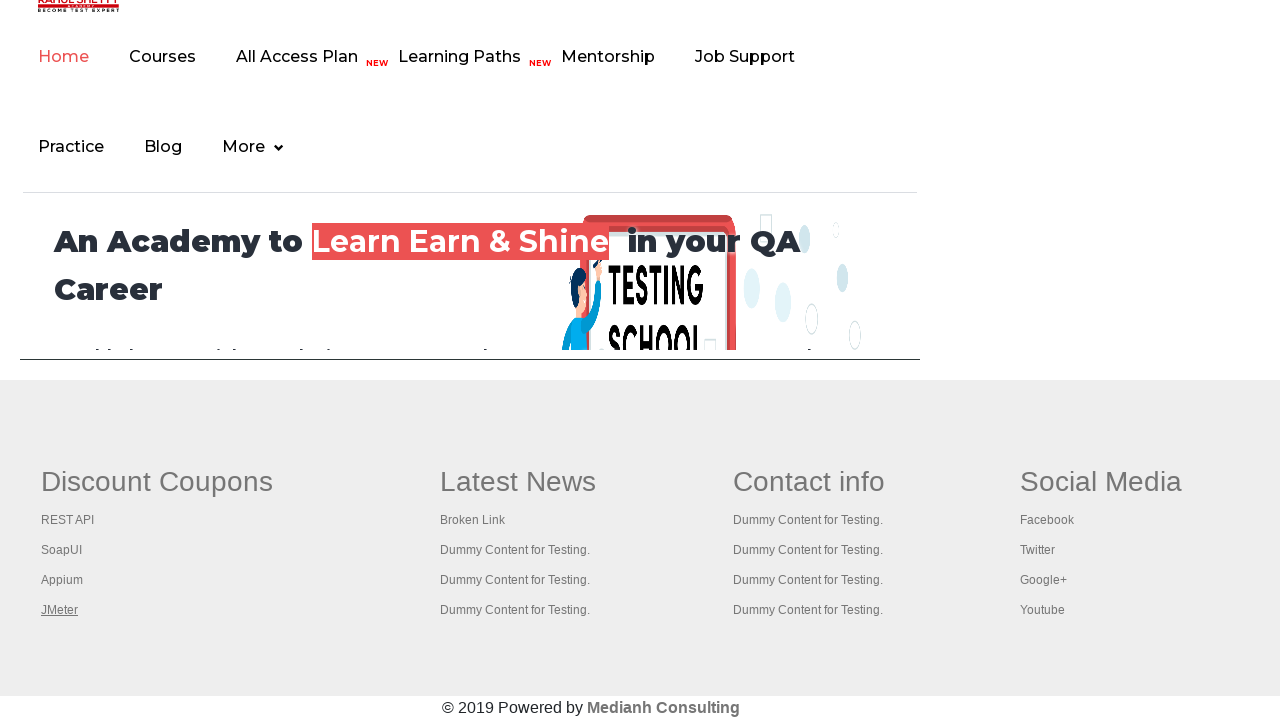

Tab fully loaded (domcontentloaded)
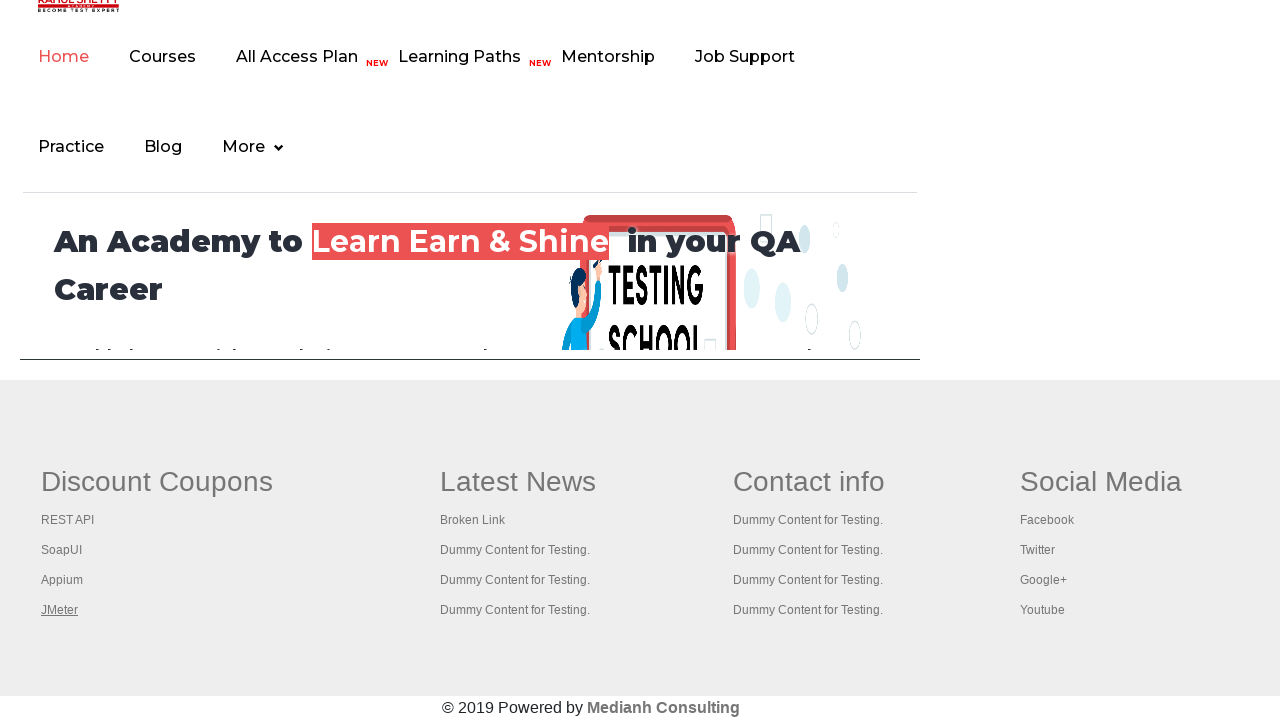

Switched to a new tab
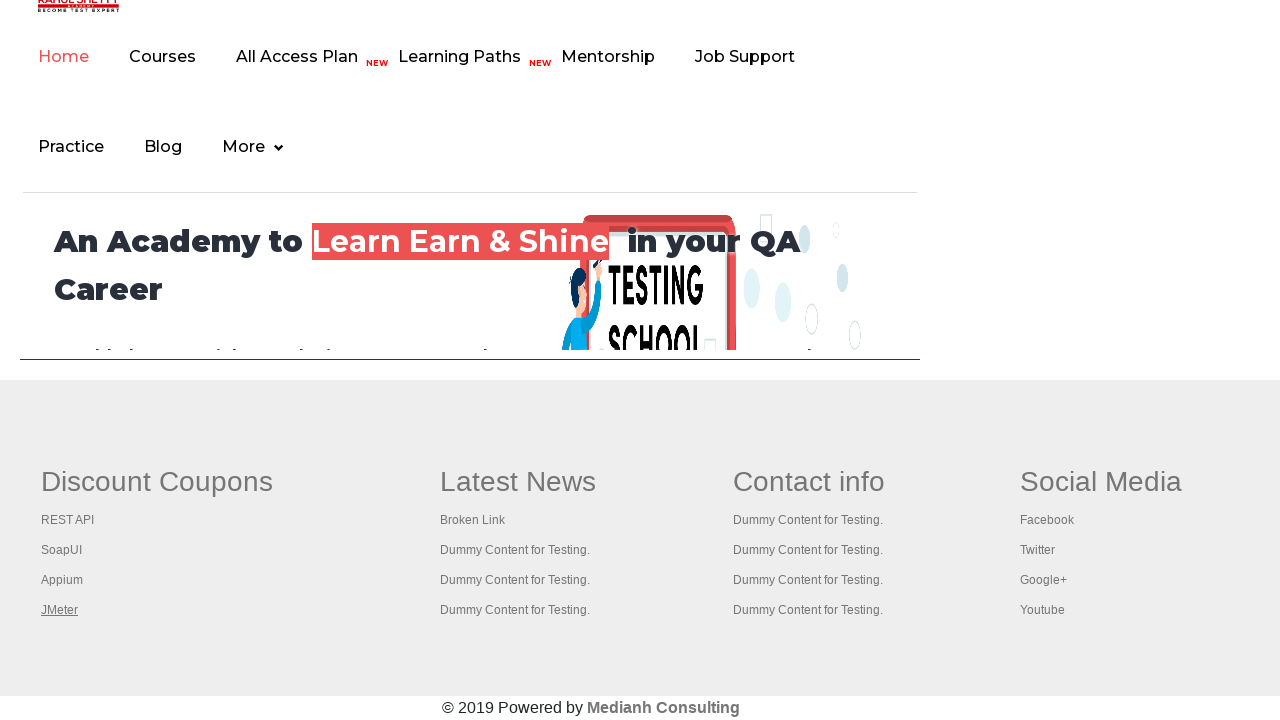

Tab fully loaded (domcontentloaded)
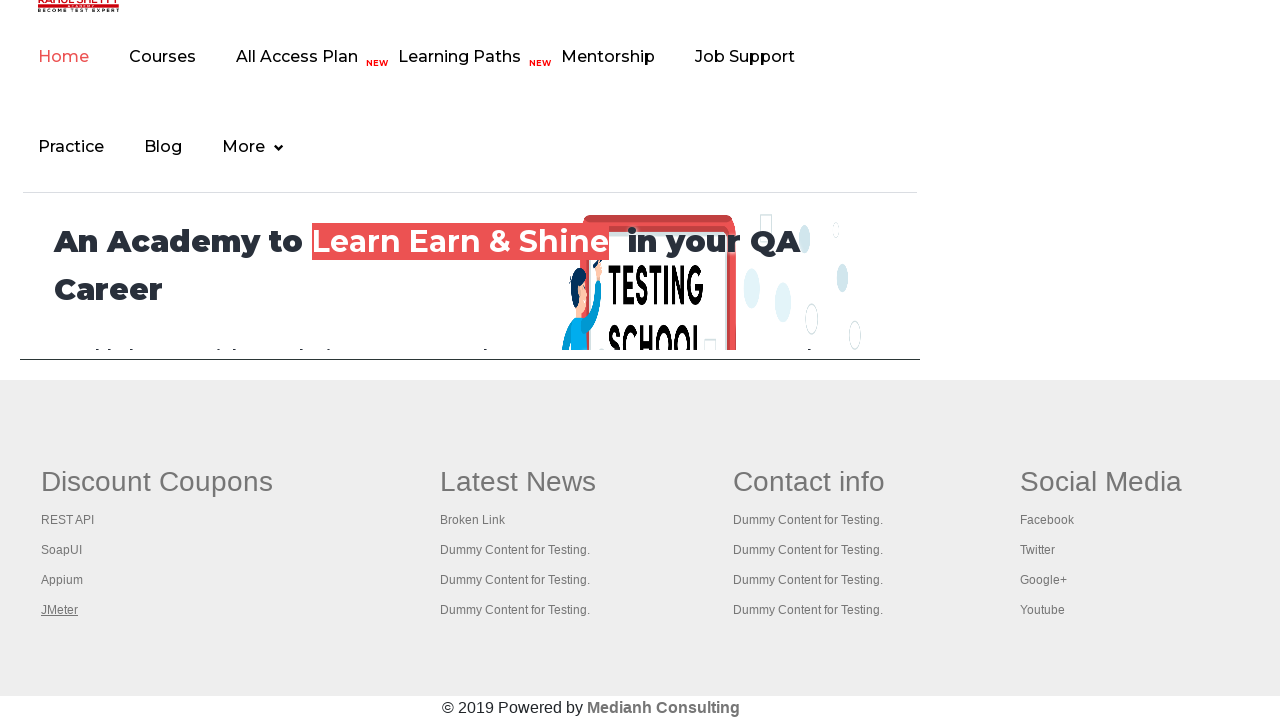

Switched to a new tab
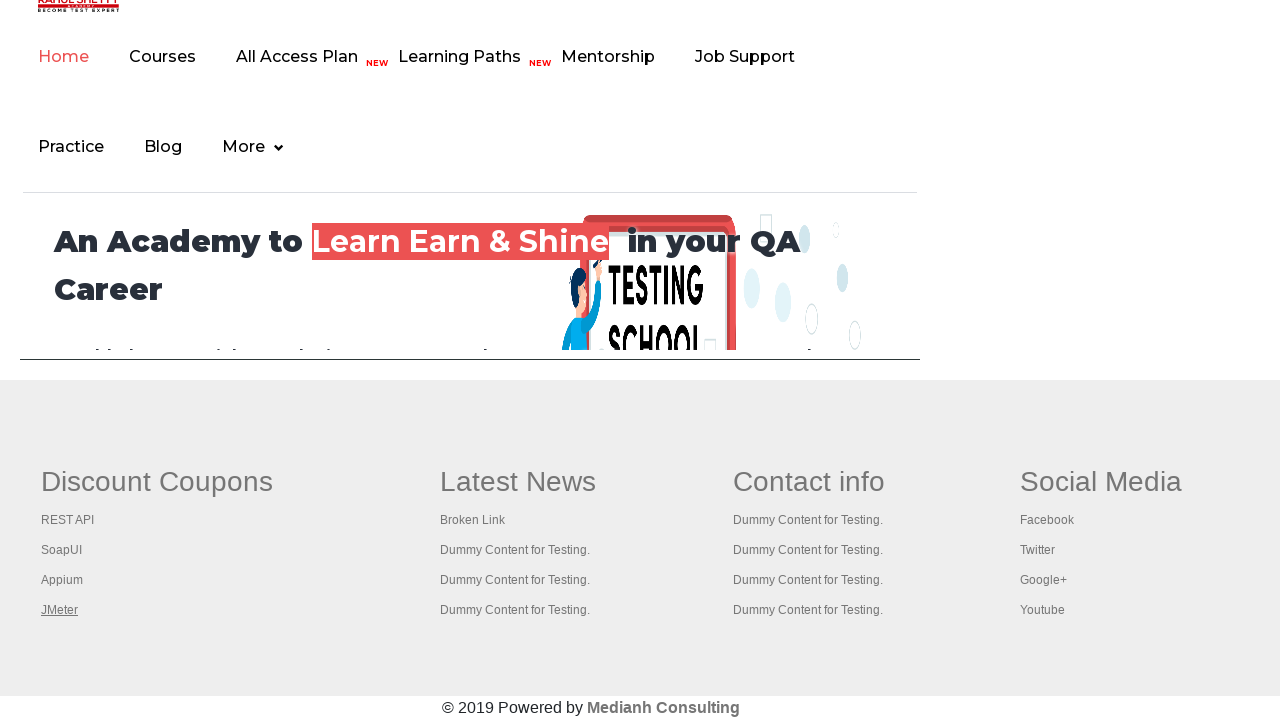

Tab fully loaded (domcontentloaded)
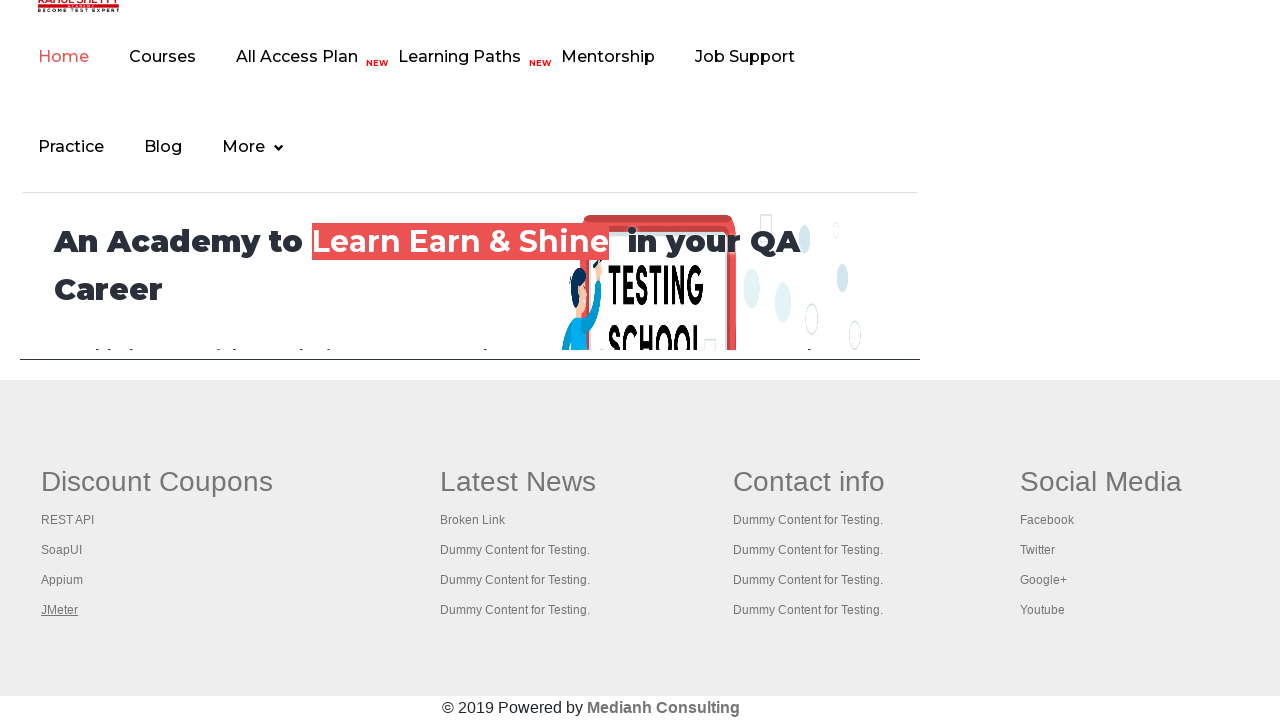

Switched to a new tab
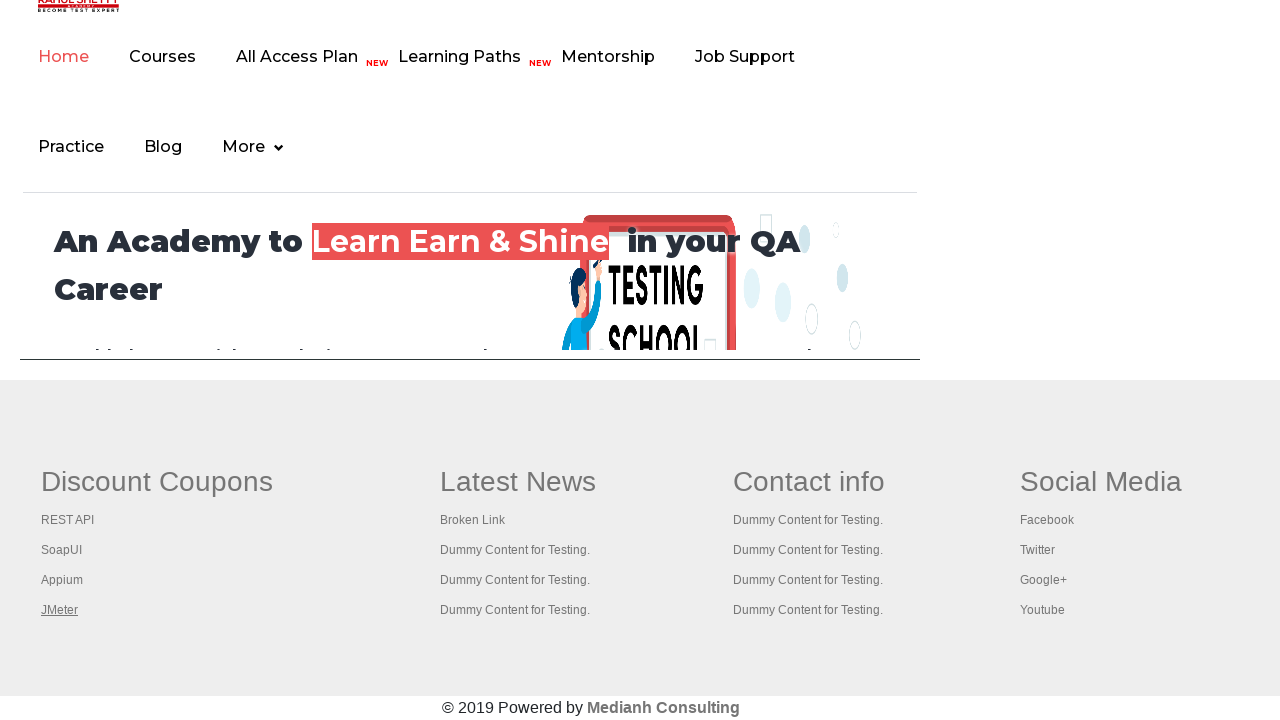

Tab fully loaded (domcontentloaded)
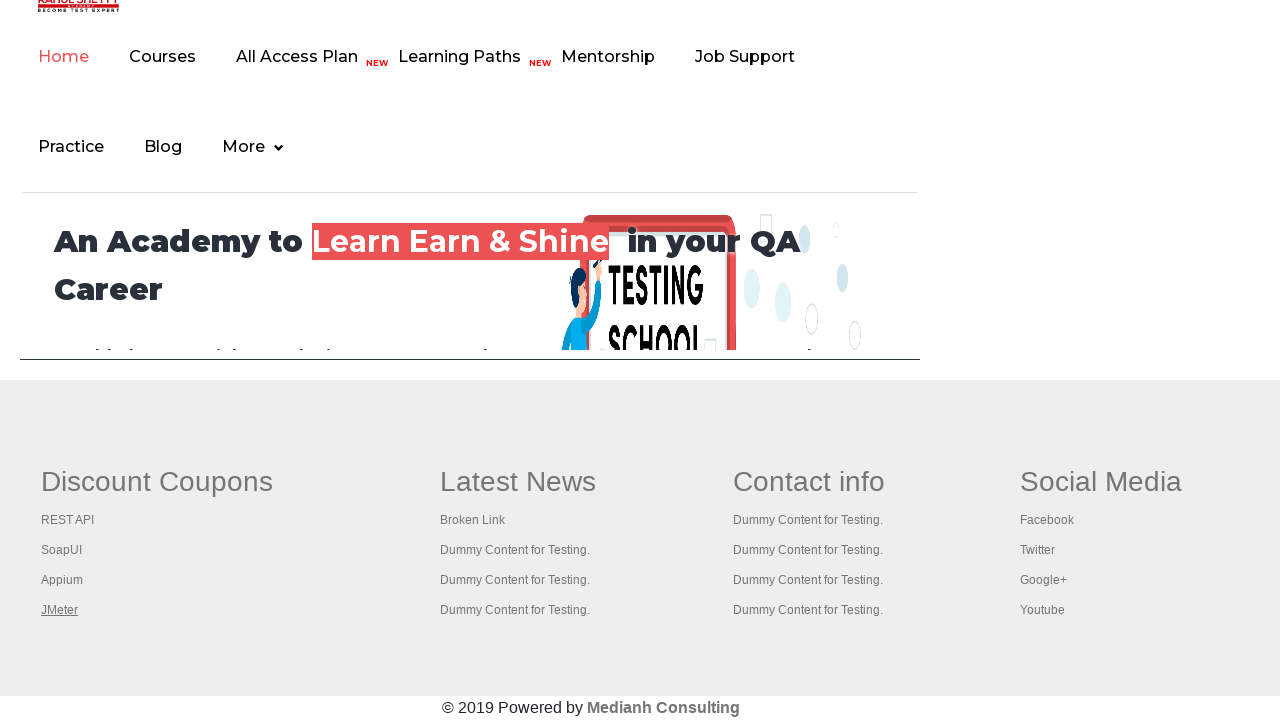

Switched to a new tab
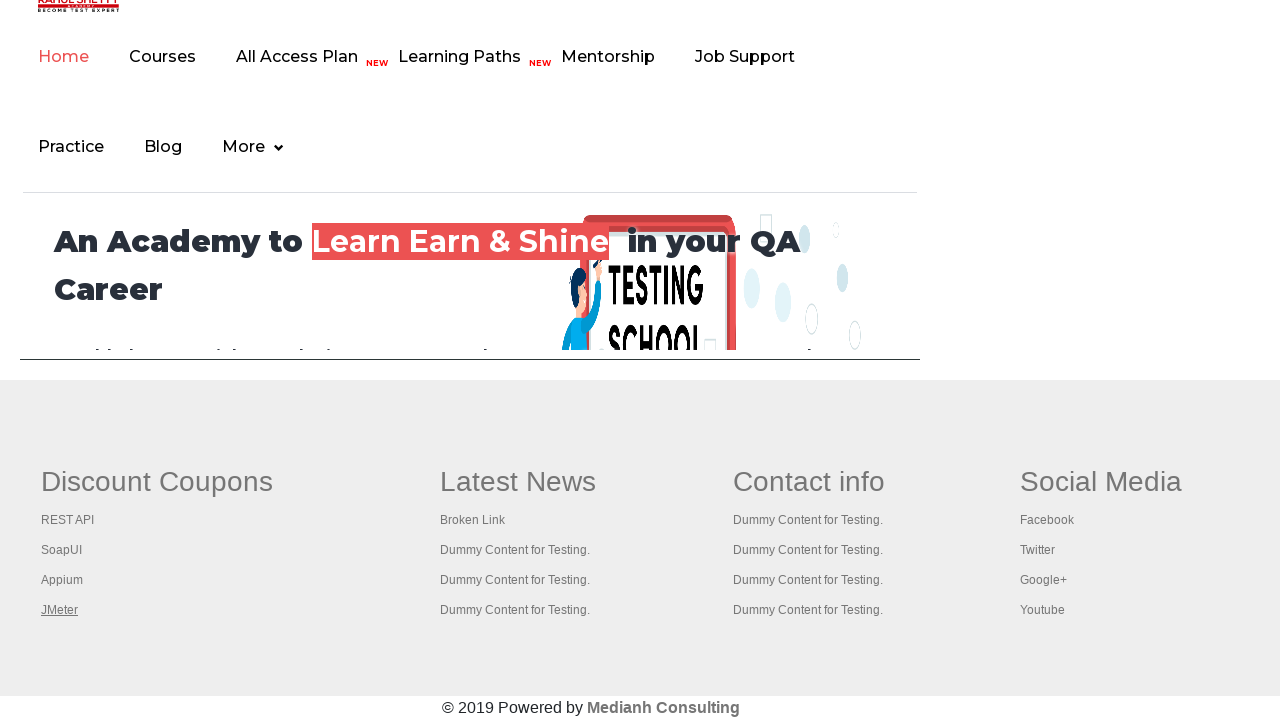

Tab fully loaded (domcontentloaded)
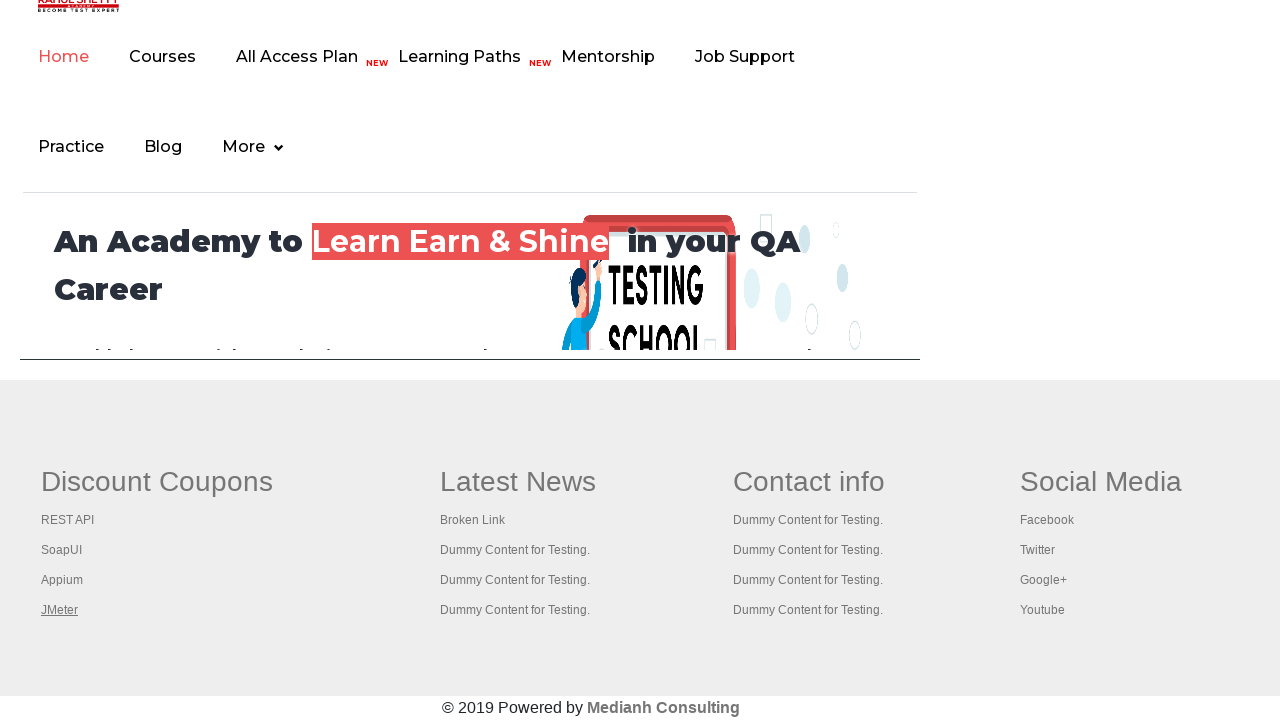

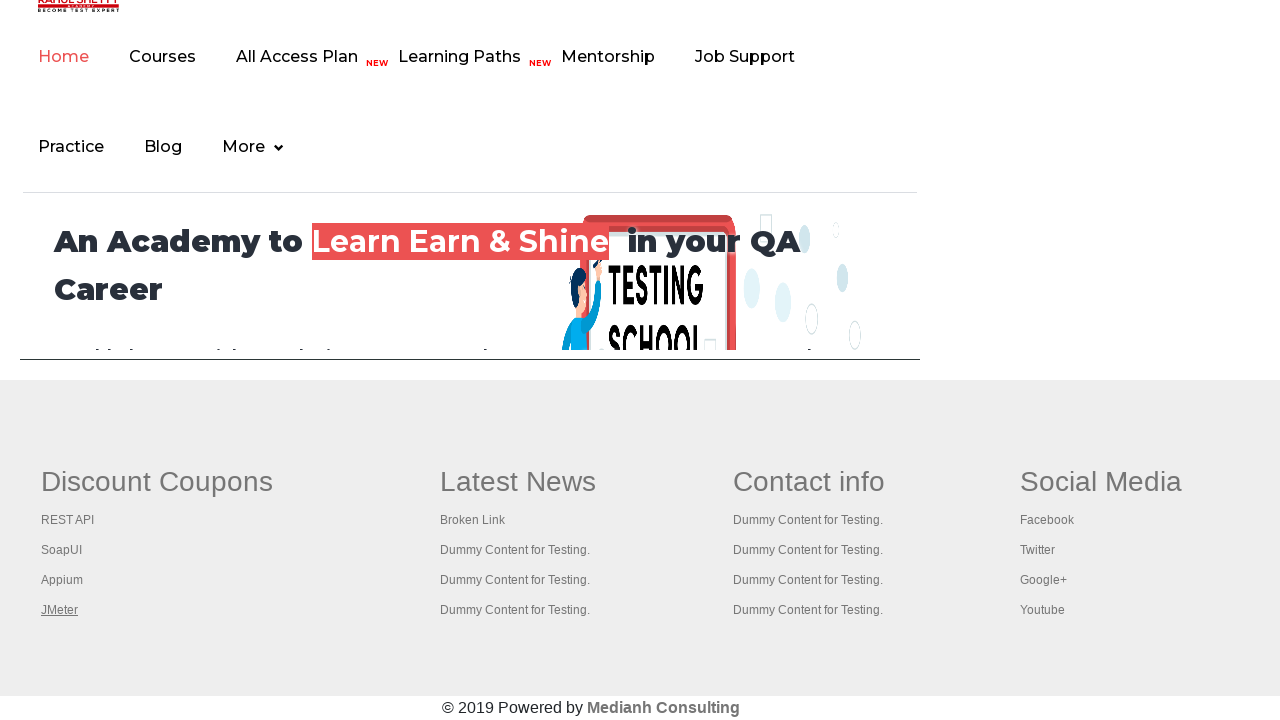